Tests descending order sorting of a data table with class attributes by clicking the dues column header twice and verifying the column is sorted in descending order

Starting URL: http://the-internet.herokuapp.com/tables

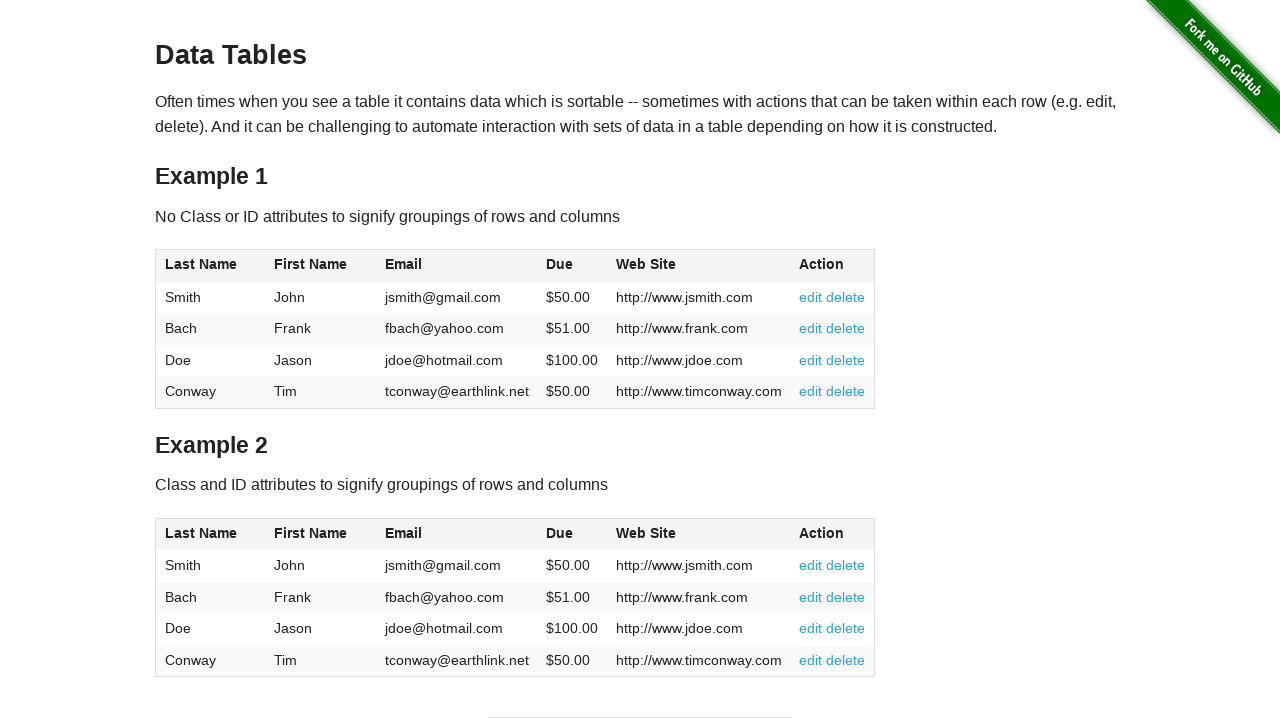

Clicked dues column header to sort ascending at (560, 533) on #table2 thead .dues
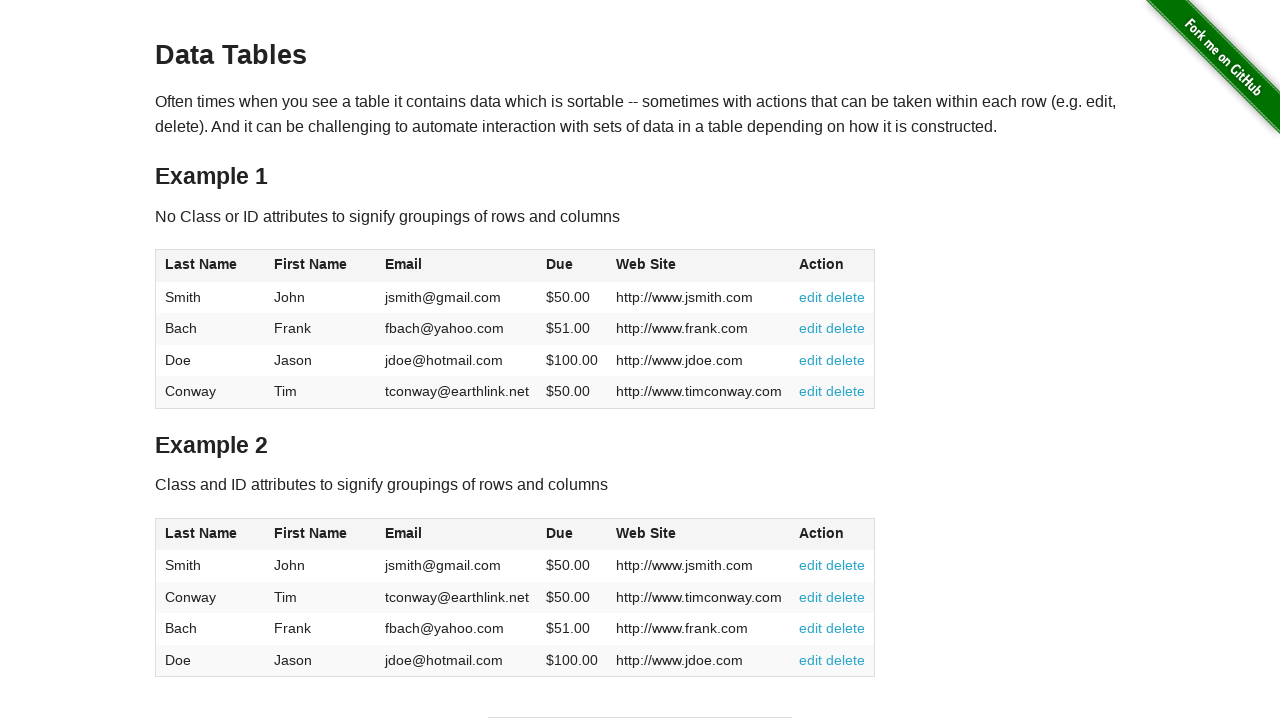

Clicked dues column header again to sort descending at (560, 533) on #table2 thead .dues
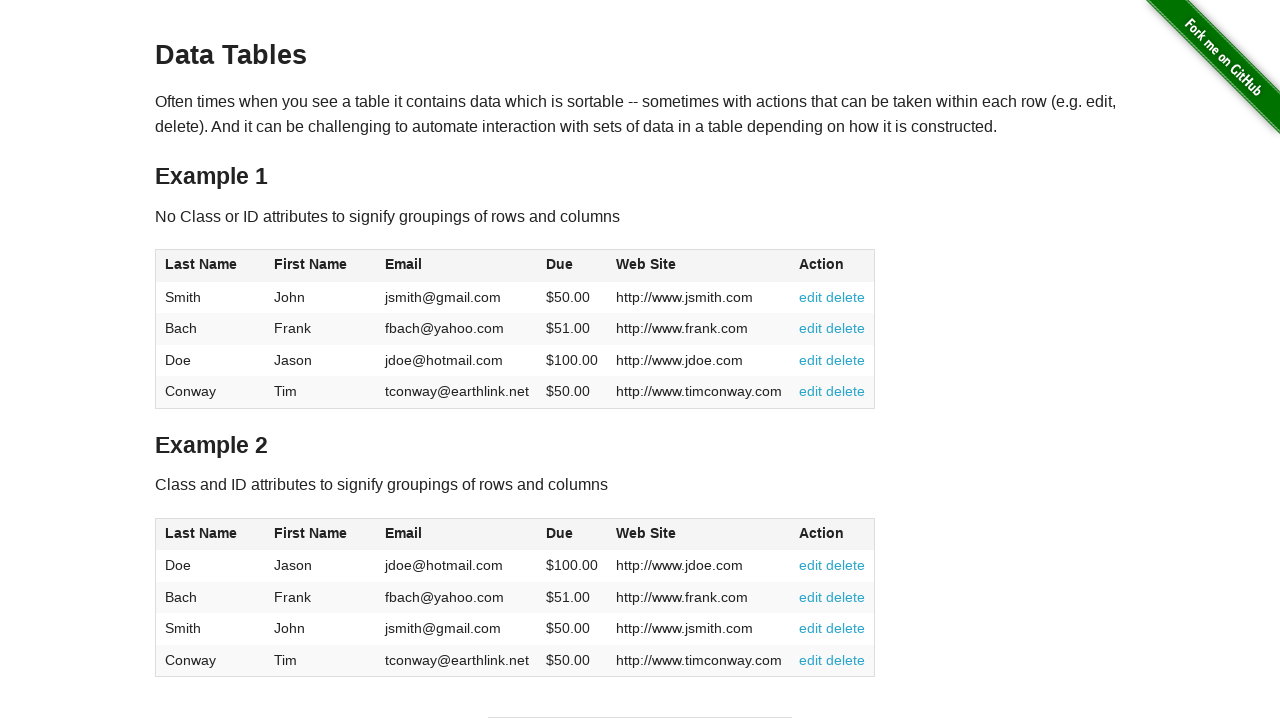

Table data loaded and displayed in descending order
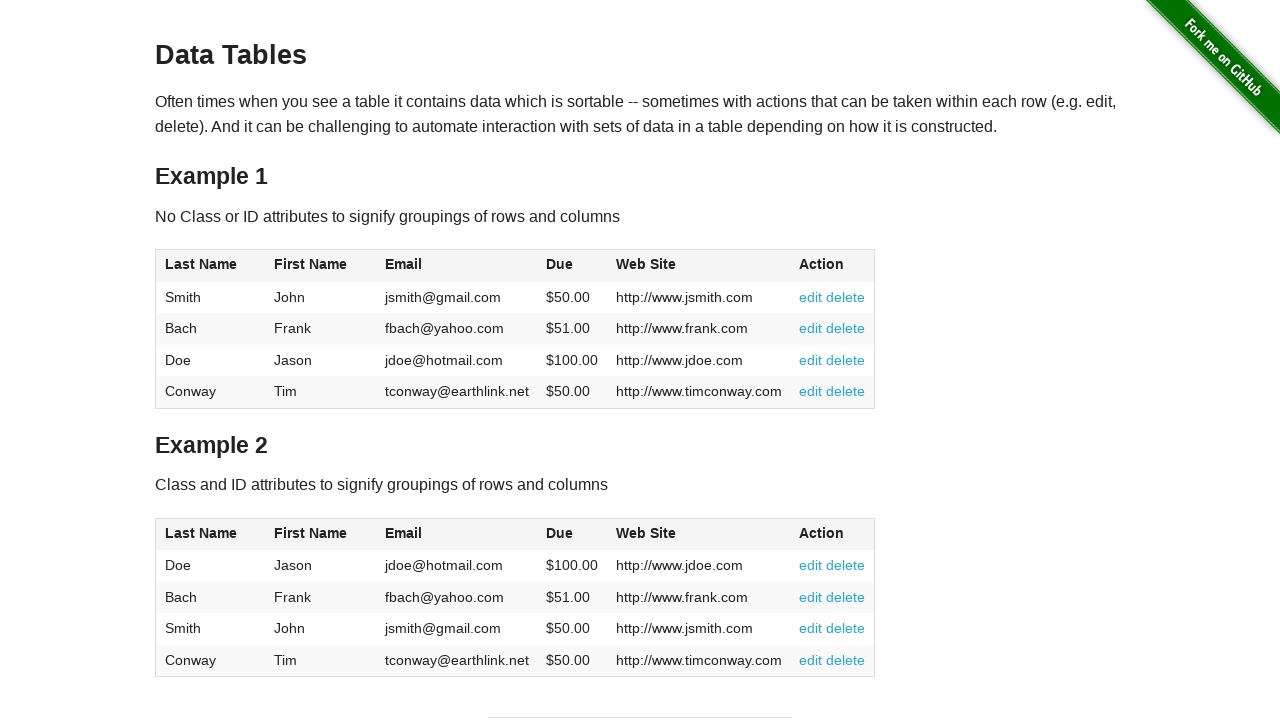

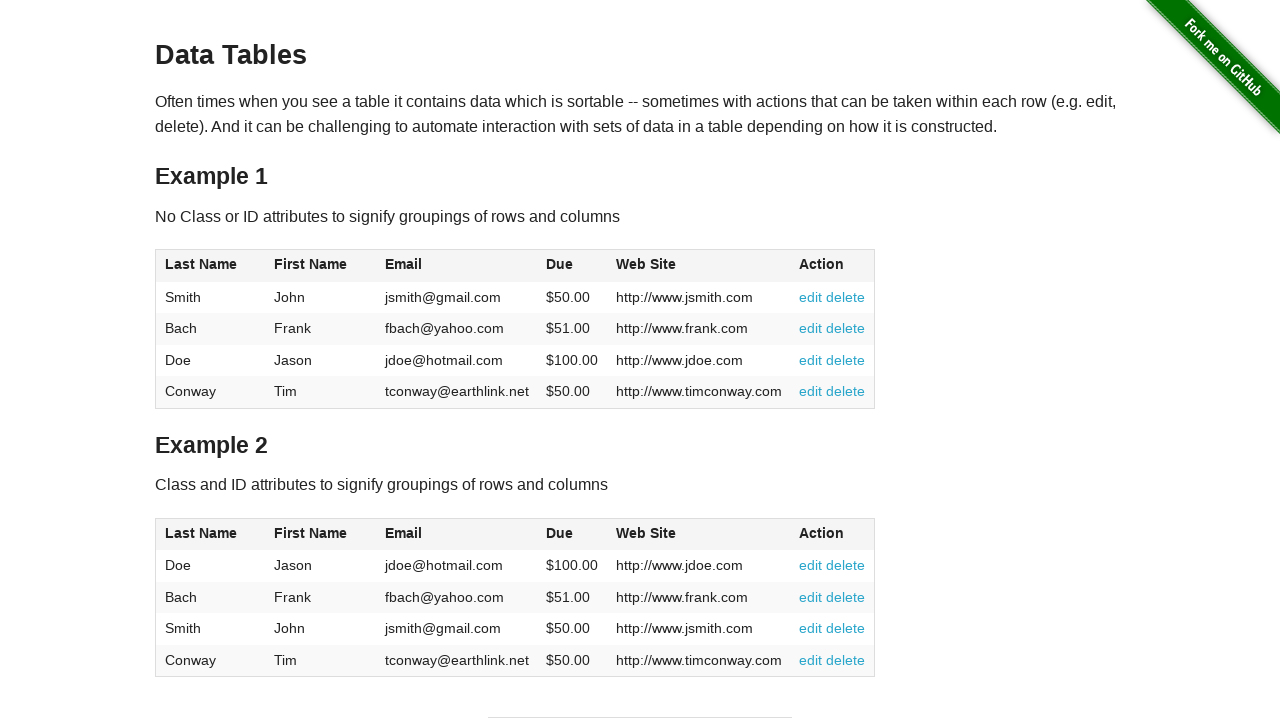